Tests working with multiple browser windows using an alternative approach - stores the original page reference before clicking, then identifies the new window by comparing against the original.

Starting URL: https://the-internet.herokuapp.com/windows

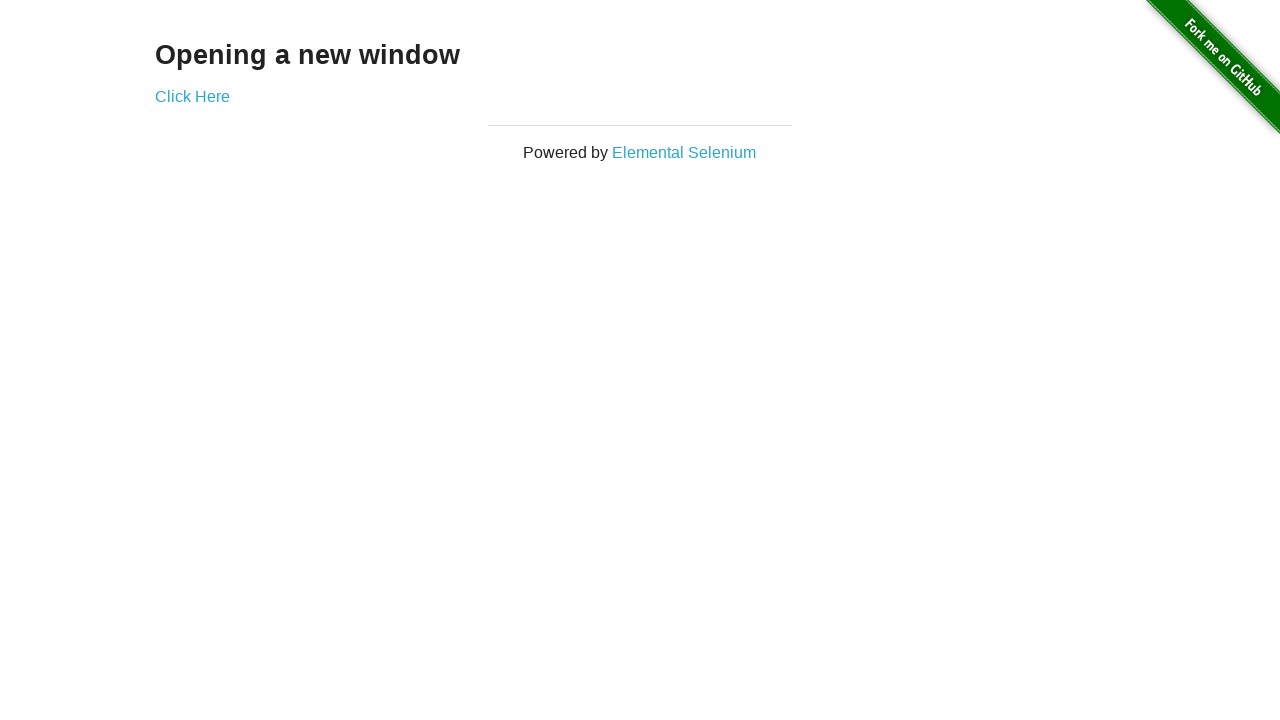

Stored reference to original page
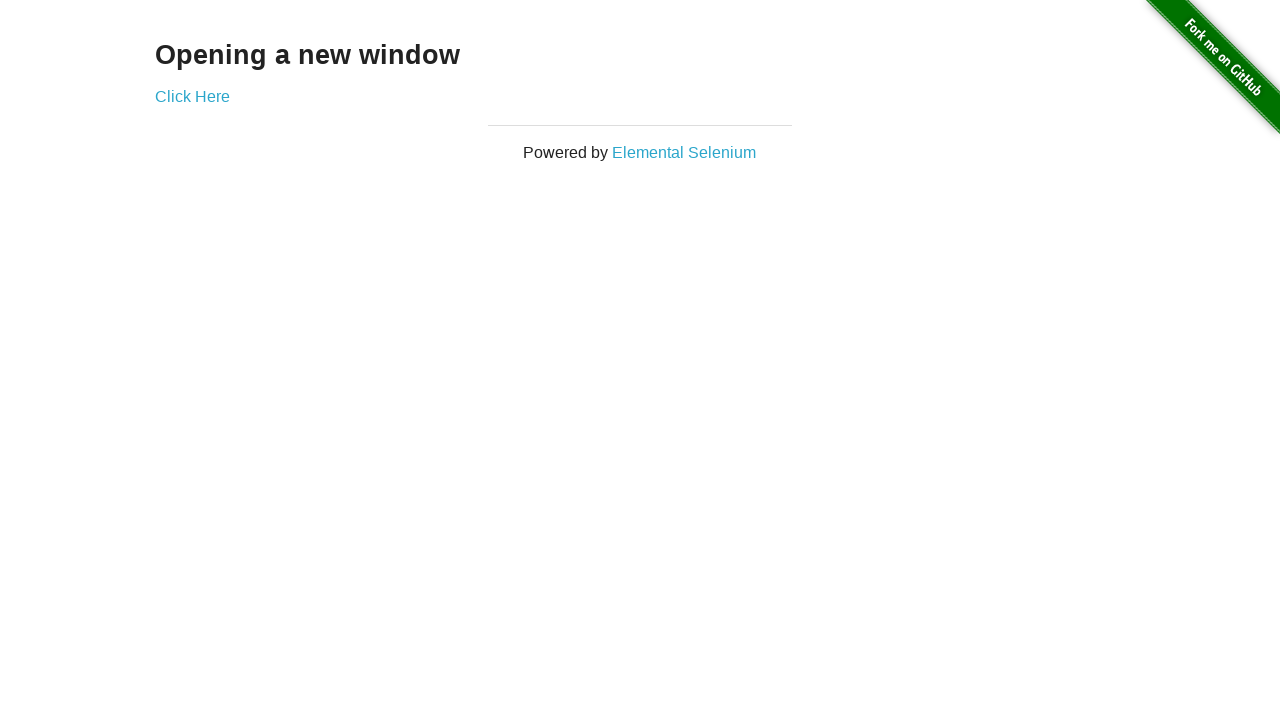

Clicked link that opens new window at (192, 96) on .example a
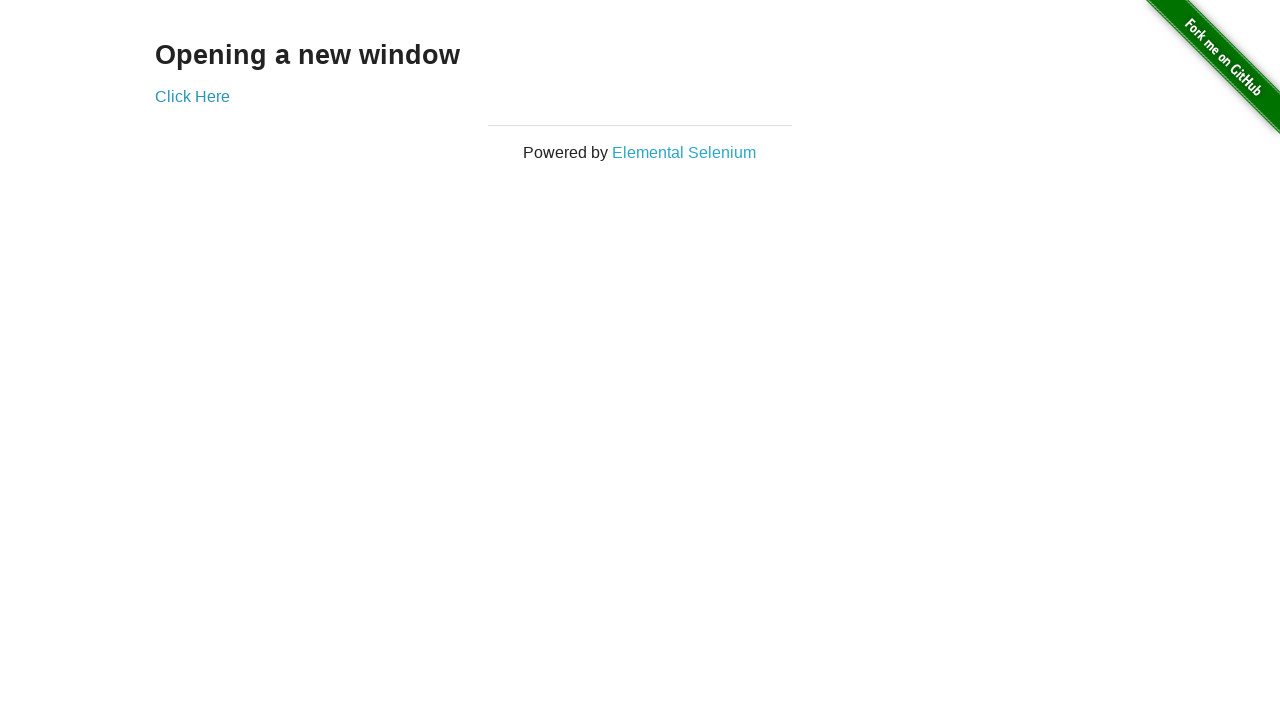

Captured new page/window reference
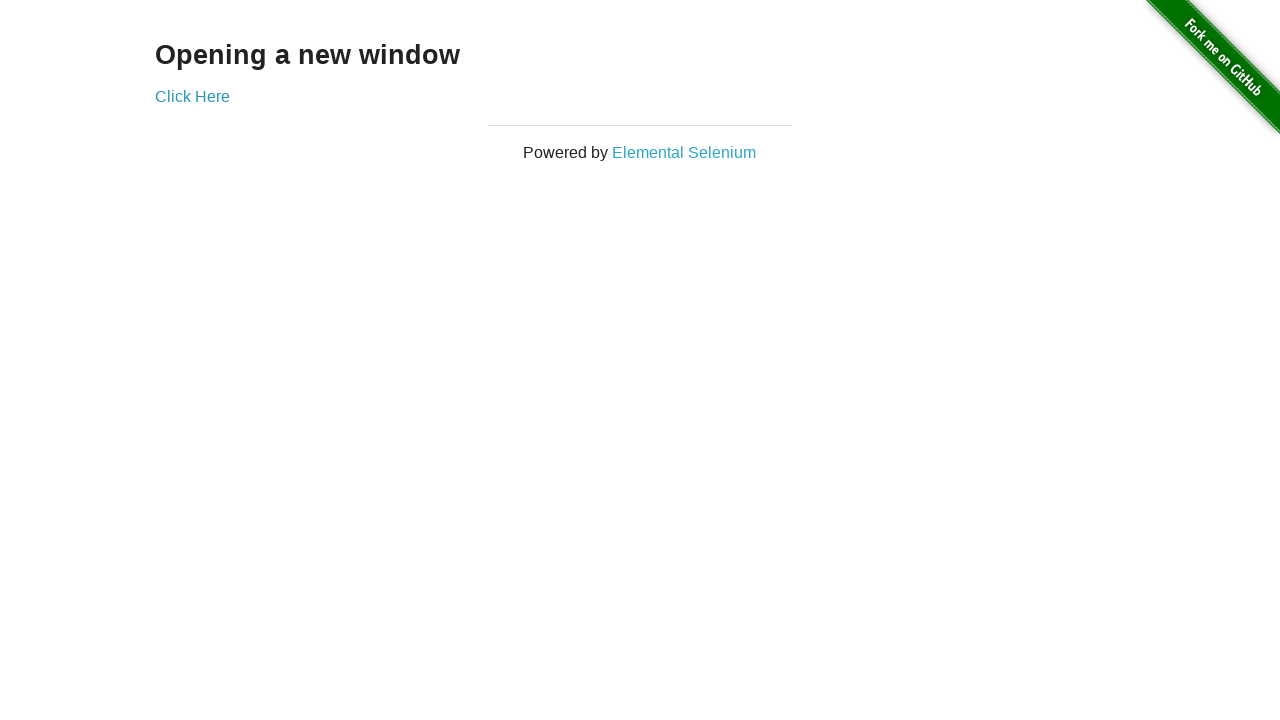

New page finished loading
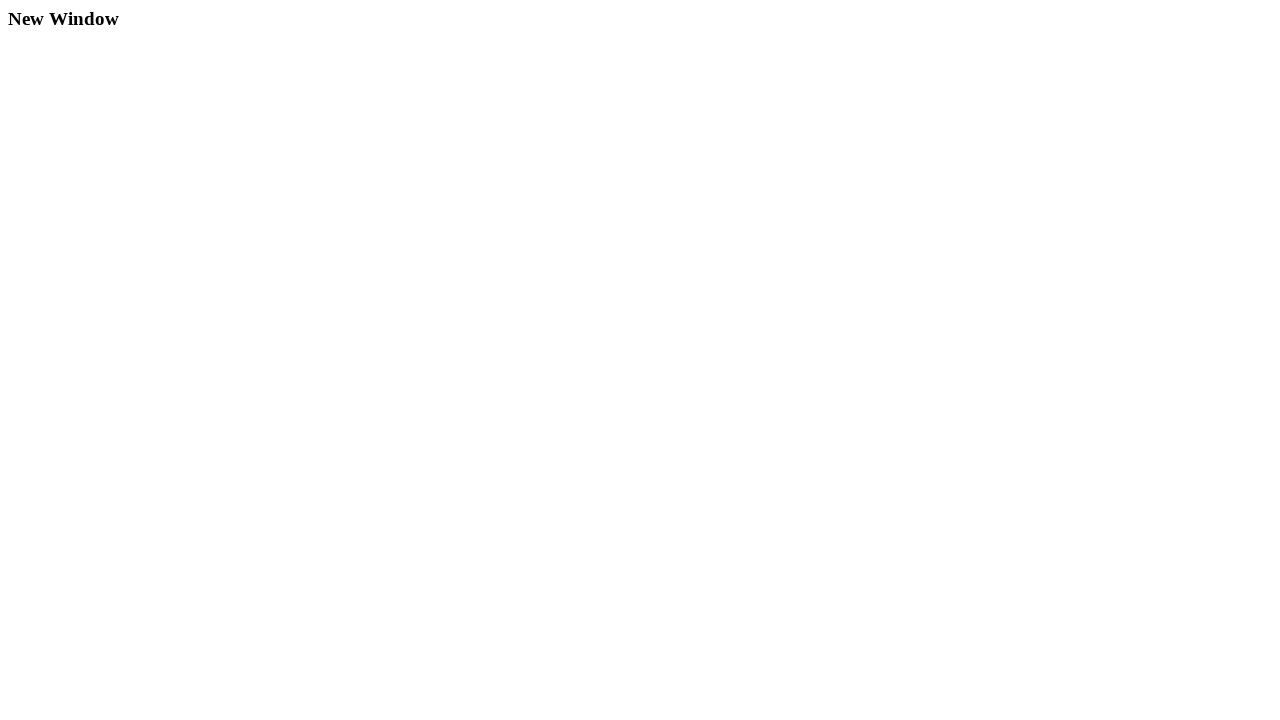

Verified original window title is 'The Internet'
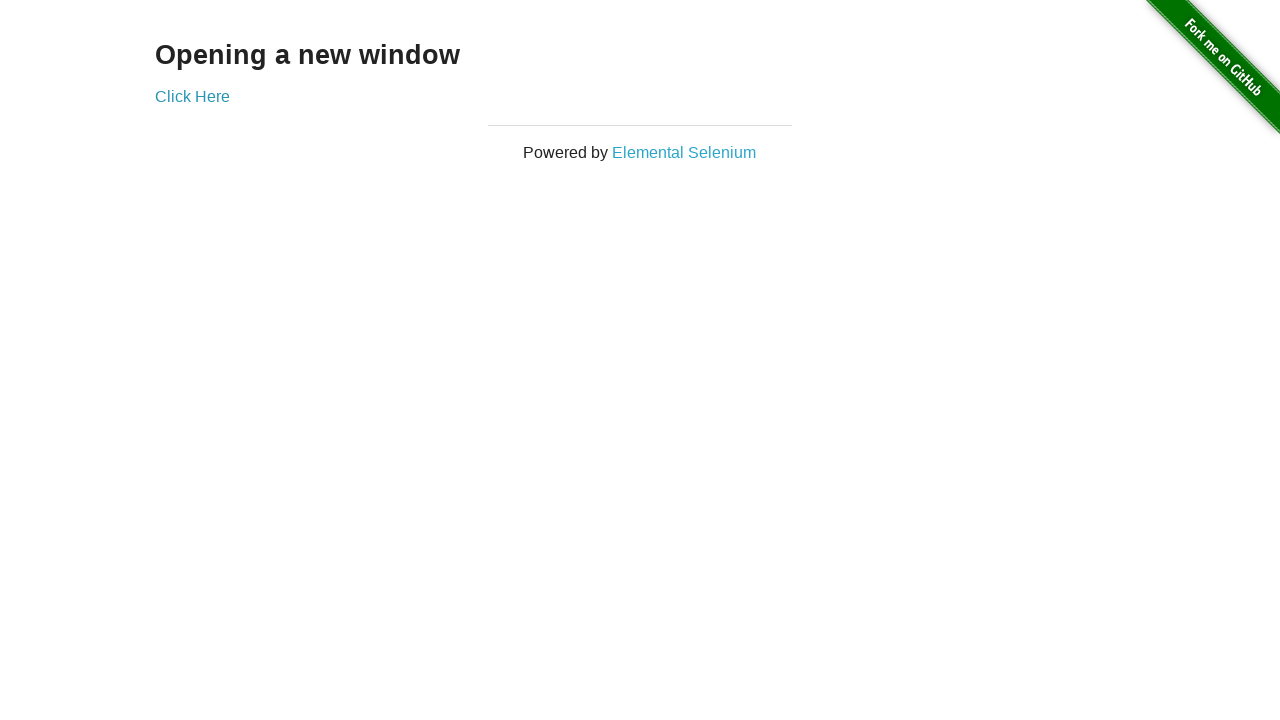

Waited for new window title to load
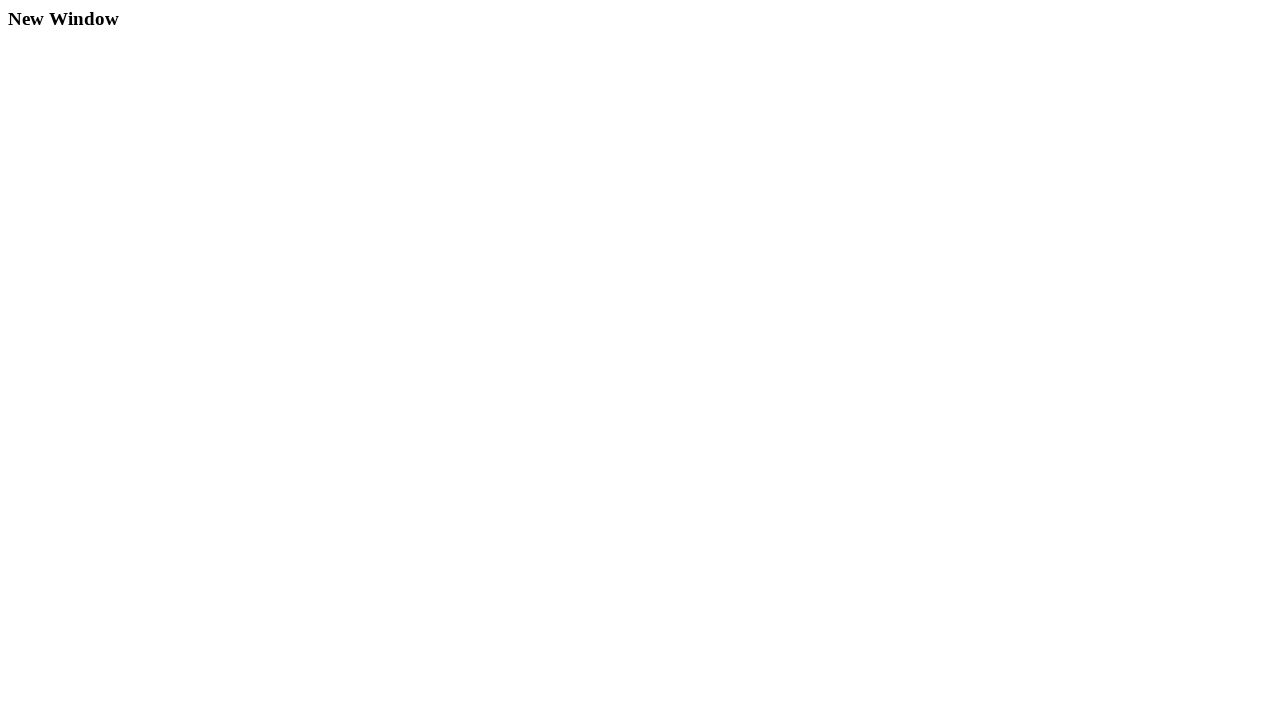

Verified new window title is 'New Window'
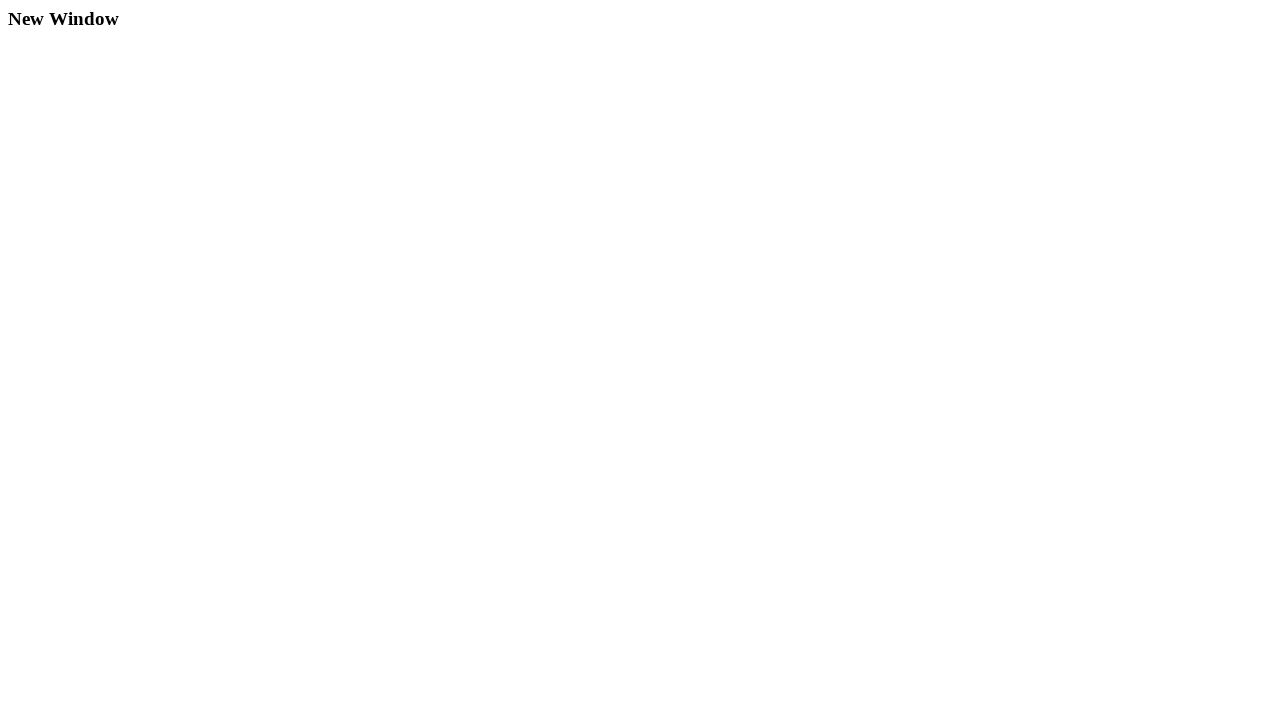

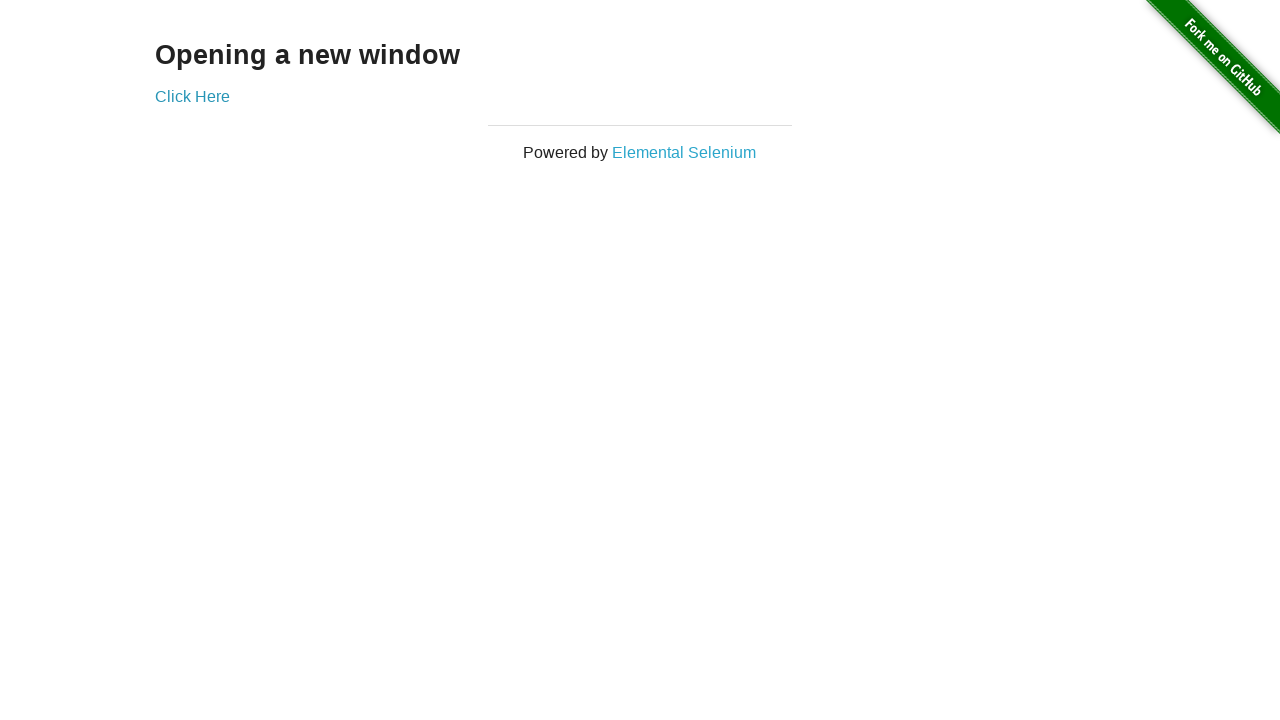